Tests that the Elemental Selenium link text is correct

Starting URL: https://the-internet.herokuapp.com/

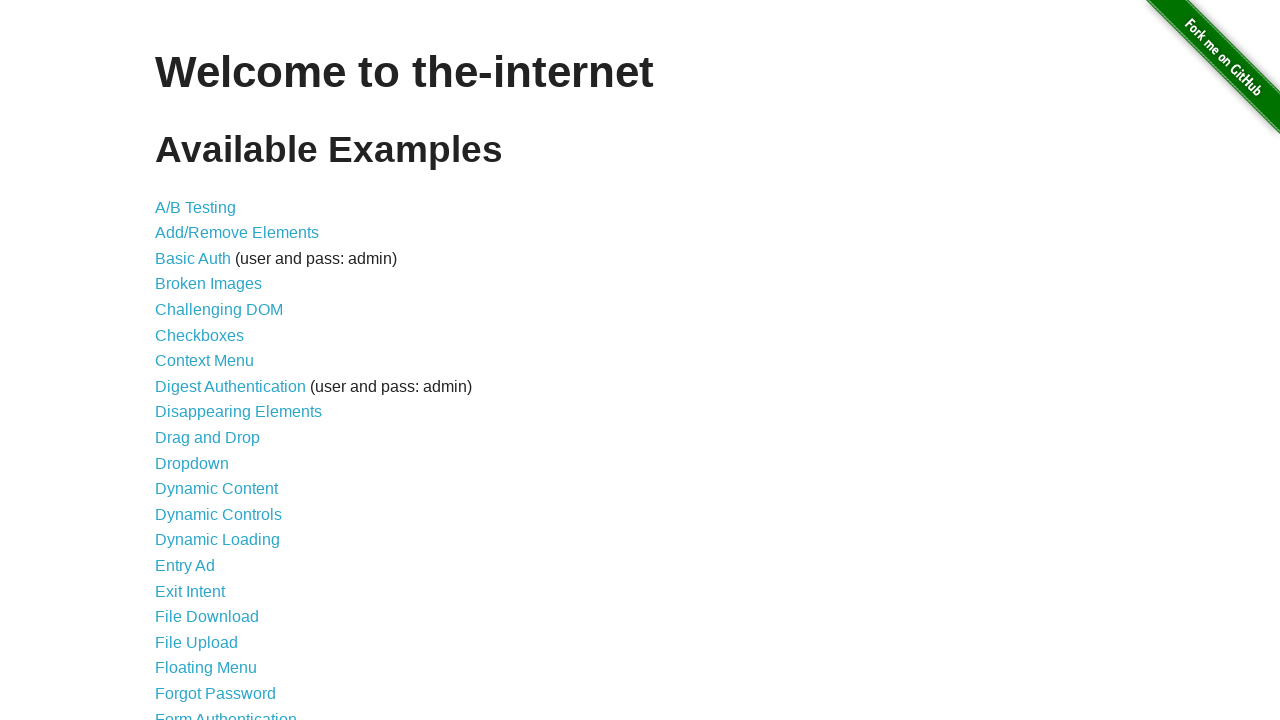

Clicked on Form Authentication link at (226, 712) on xpath=//a[@href="/login"]
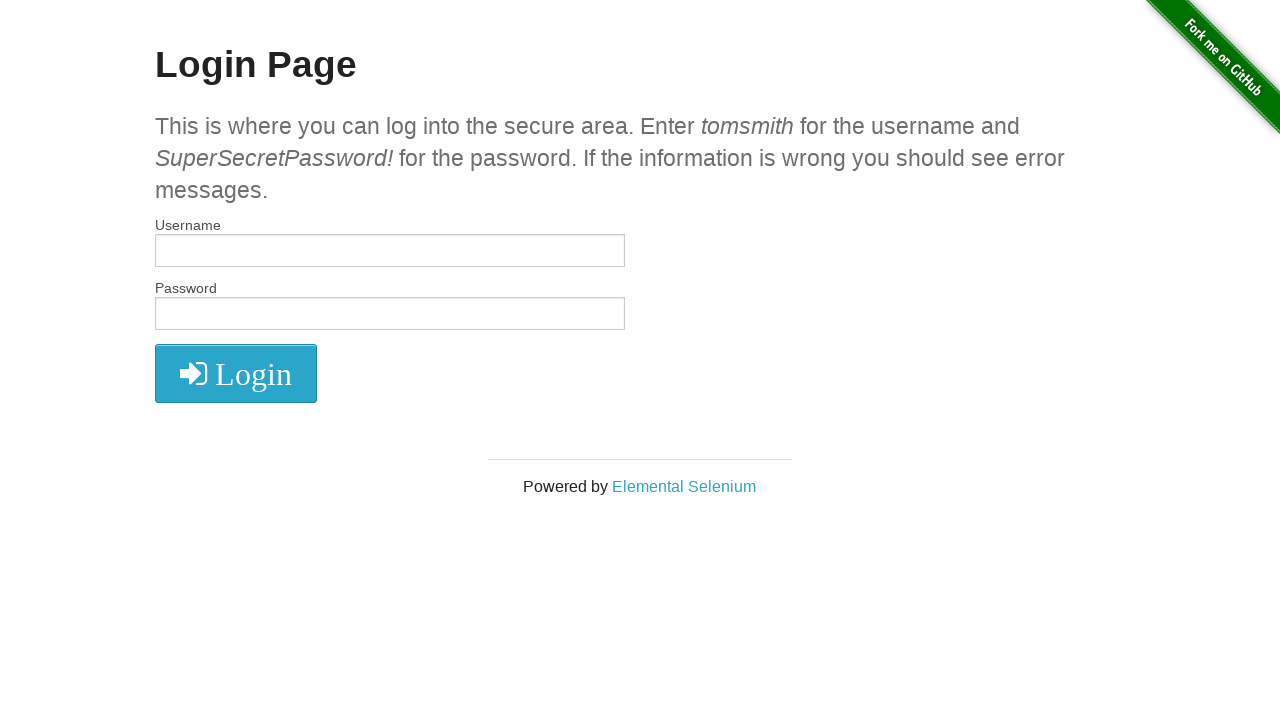

Retrieved Elemental Selenium link text
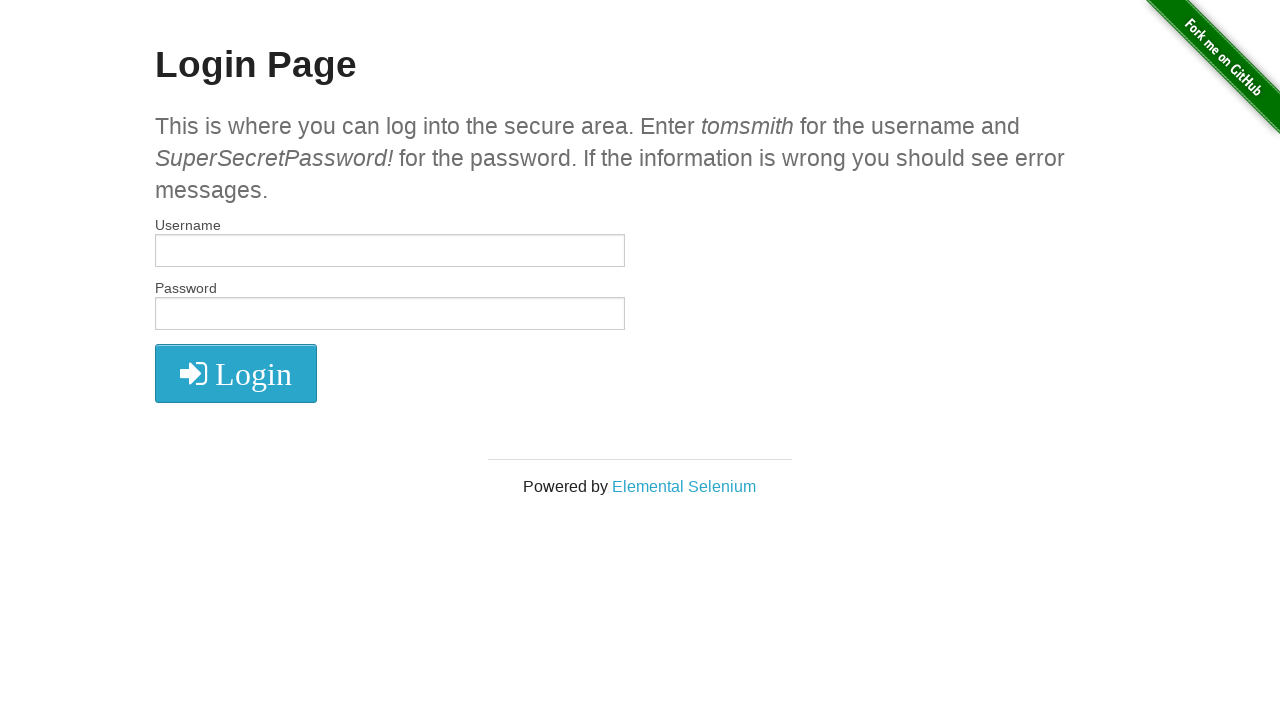

Verified Elemental Selenium link text is correct
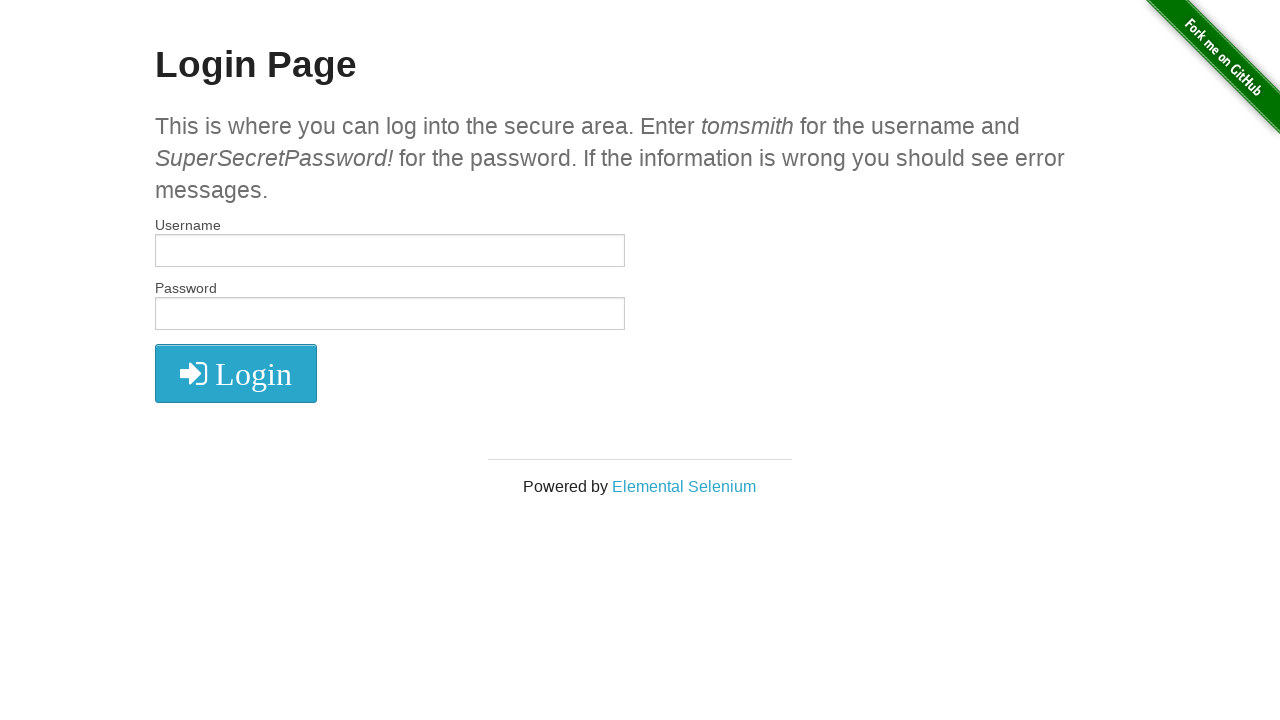

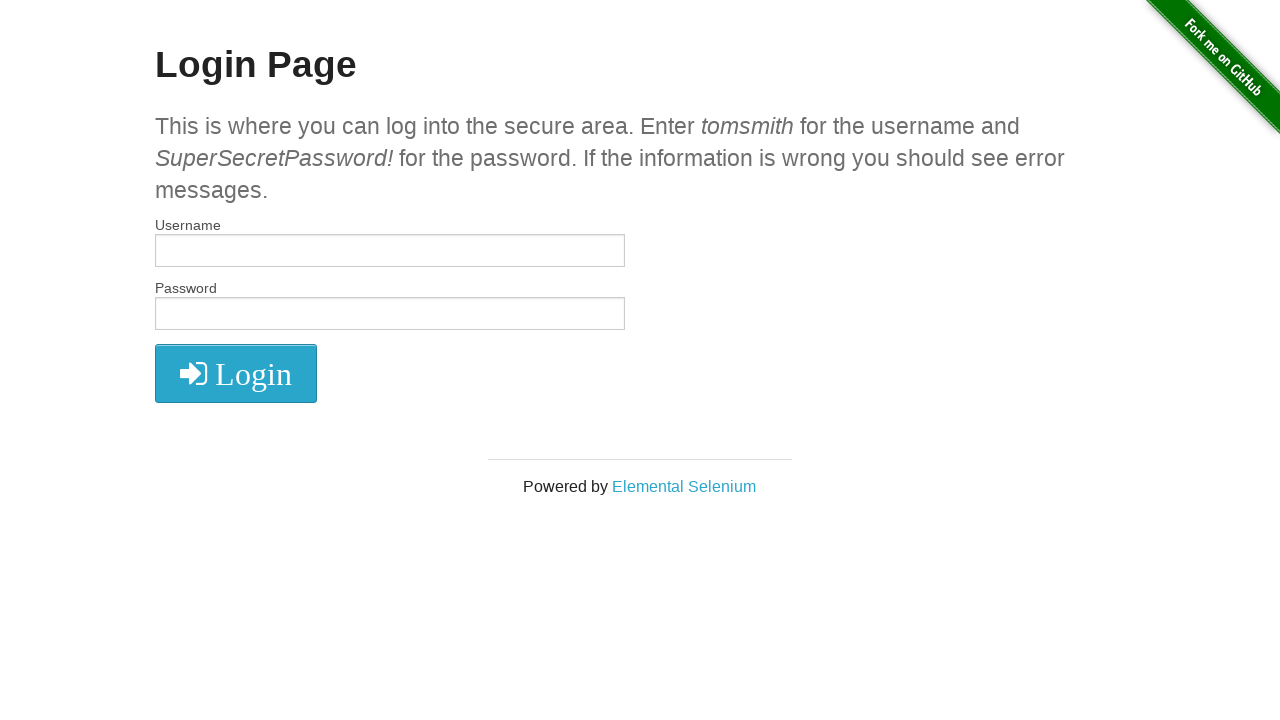